Tests iframe switching functionality on W3Schools TryIt editor by switching into the result iframe, clicking a button that triggers a JavaScript function, and then switching back to the main content.

Starting URL: https://www.w3schools.com/jsref/tryit.asp?filename=tryjsref_submit_get

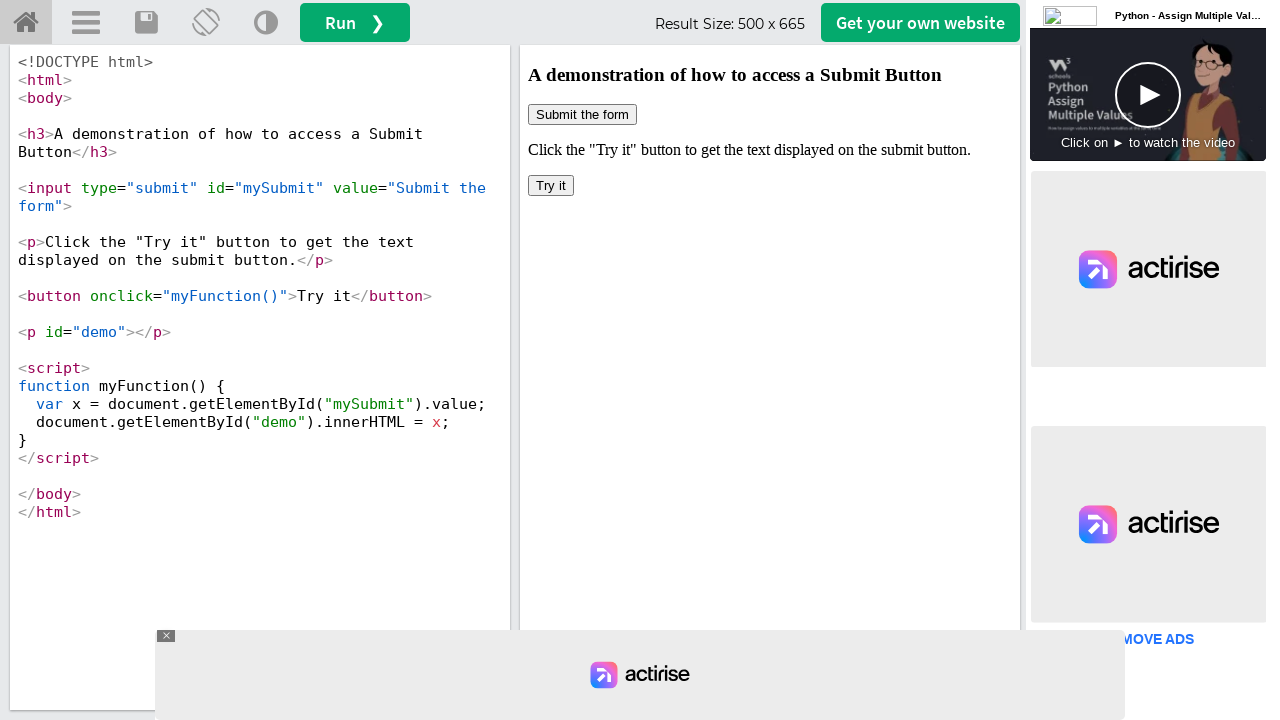

Located the result iframe (#iframeResult)
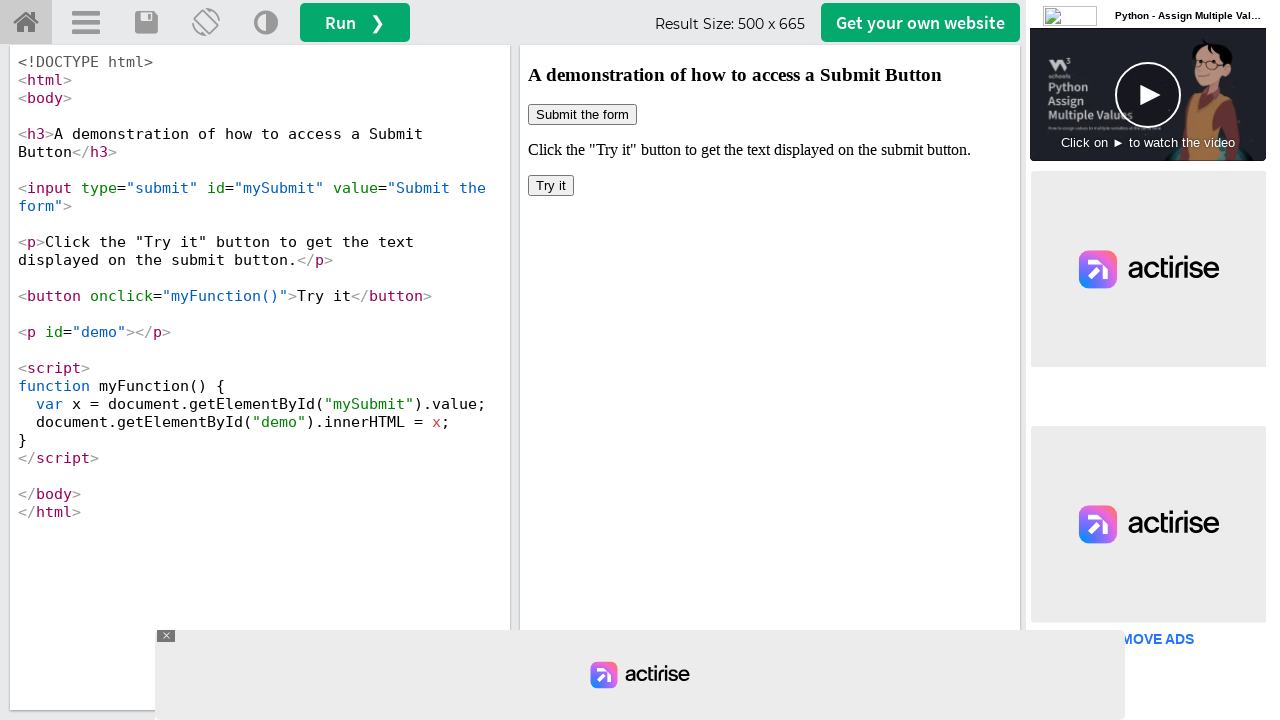

Clicked the button with onclick='myFunction()' inside the iframe at (551, 186) on #iframeResult >> internal:control=enter-frame >> xpath=//button[@onclick='myFunc
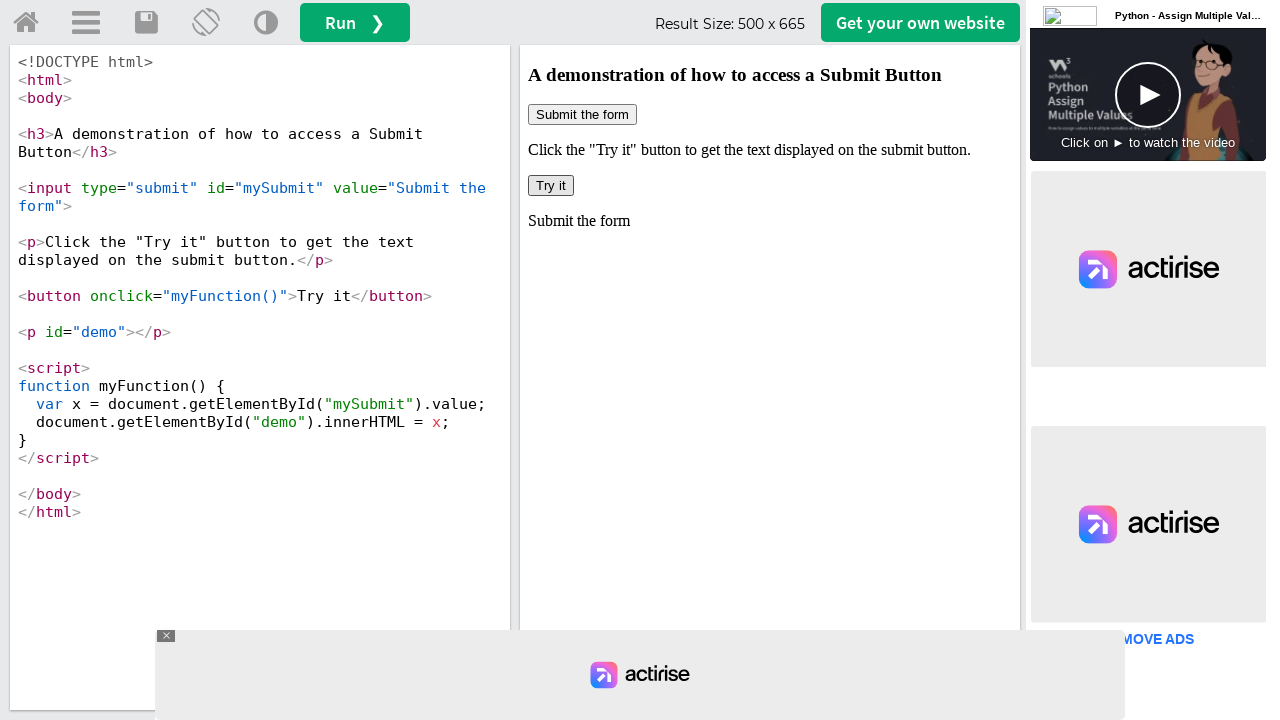

Waited 1000ms for the JavaScript function to complete
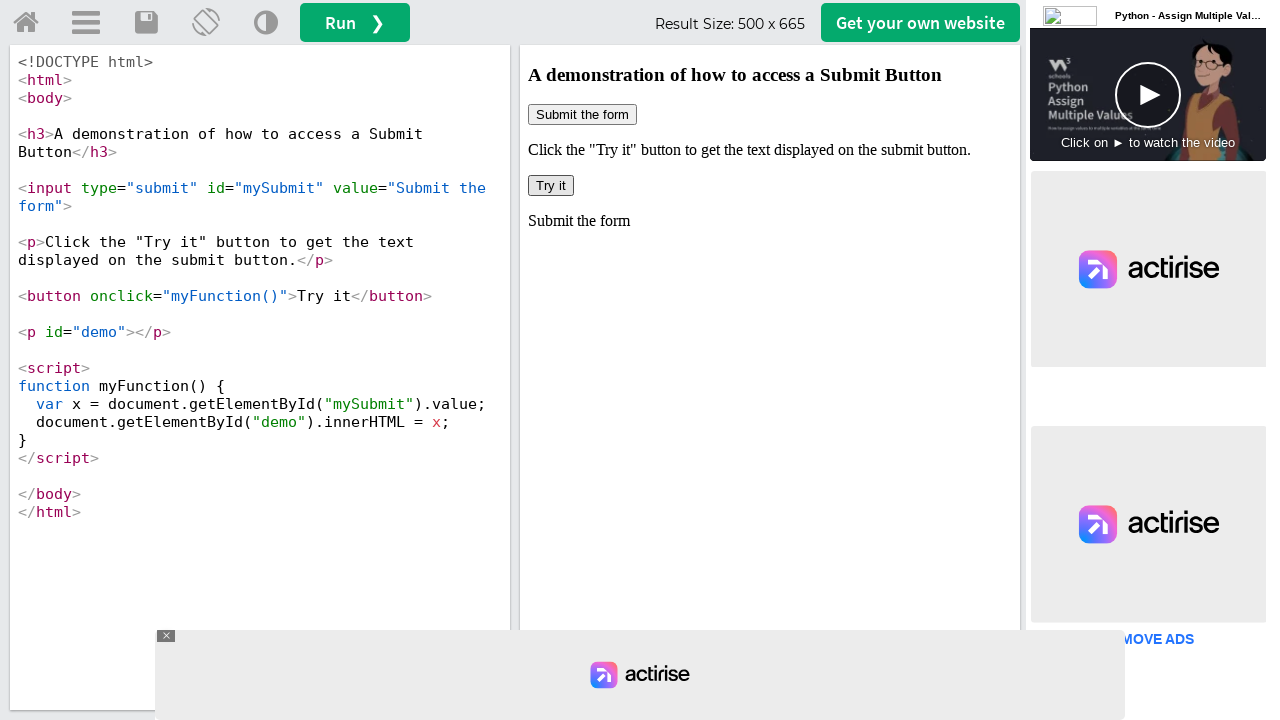

Verified the result iframe is still present (switched back to main content)
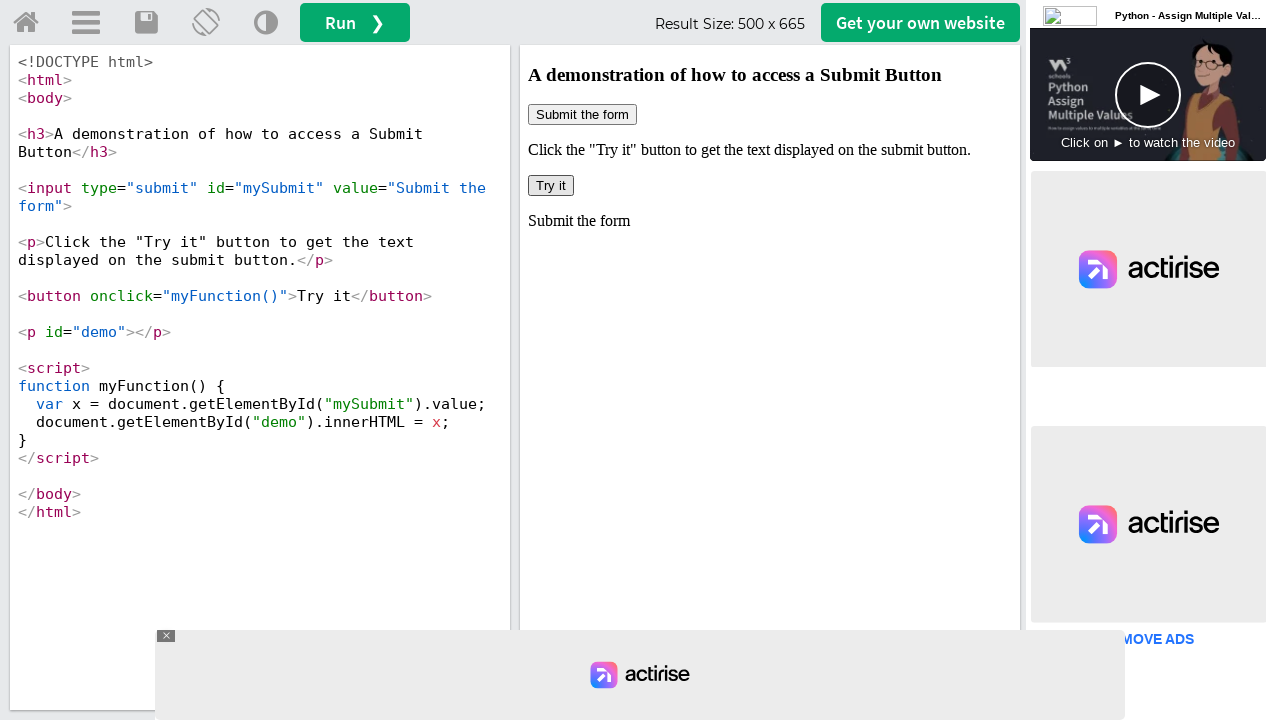

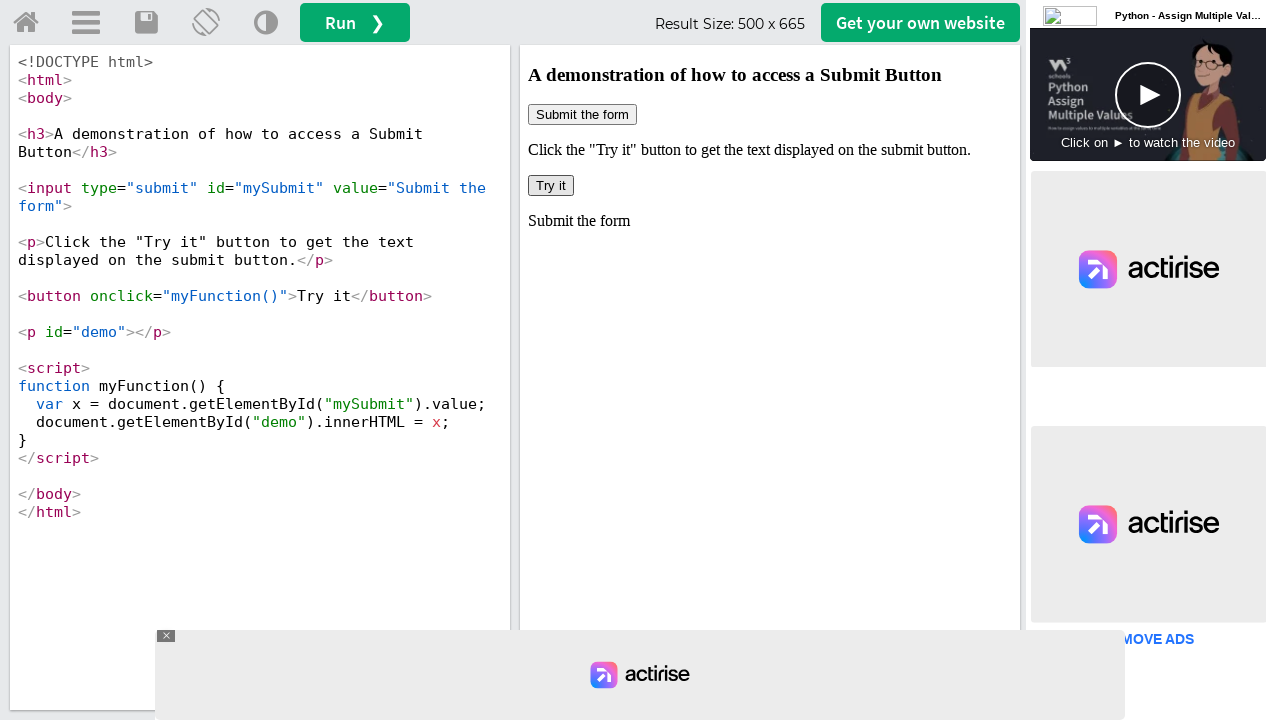